Tests filtering to display only active (non-completed) items

Starting URL: https://demo.playwright.dev/todomvc

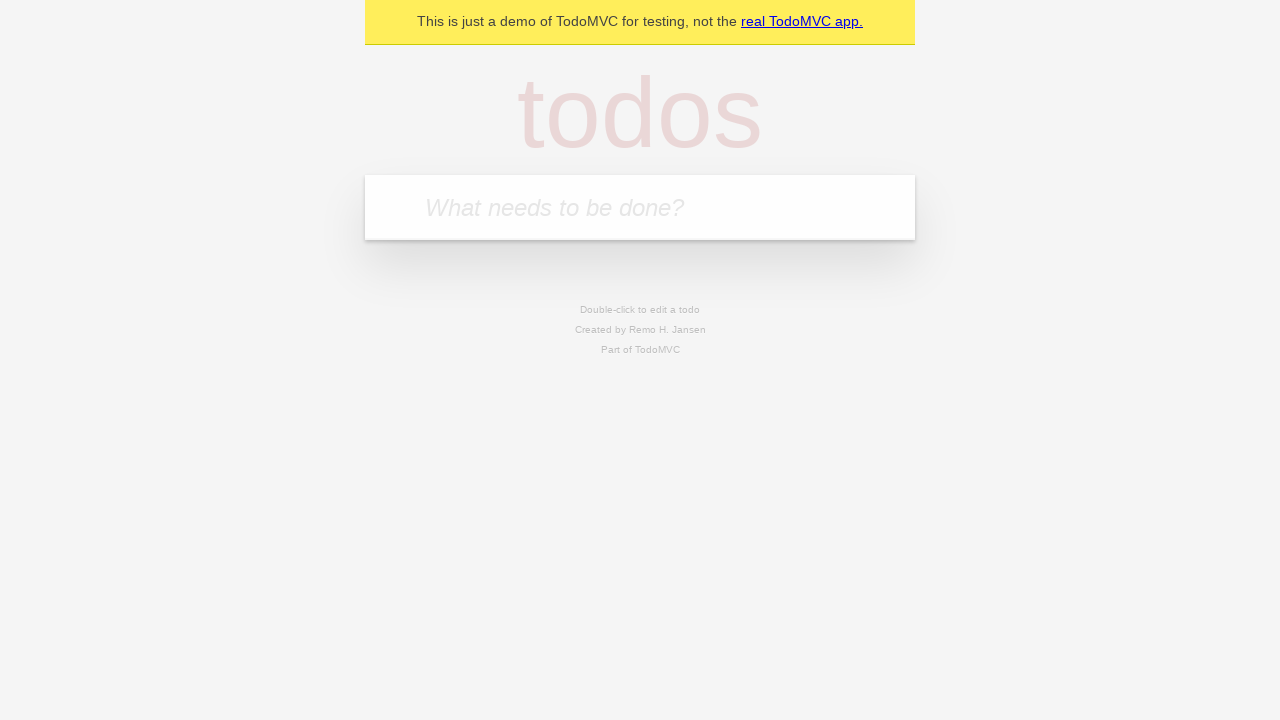

Filled new todo input with 'buy some cheese' on .new-todo
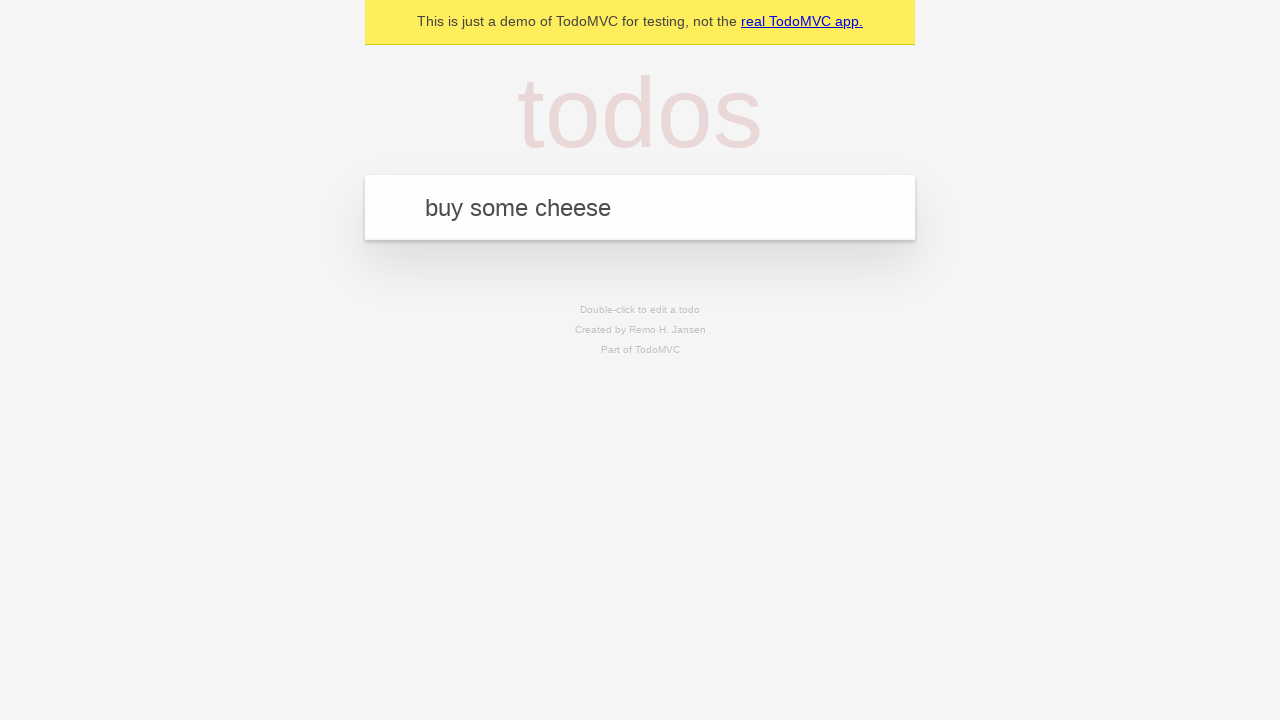

Pressed Enter to create first todo on .new-todo
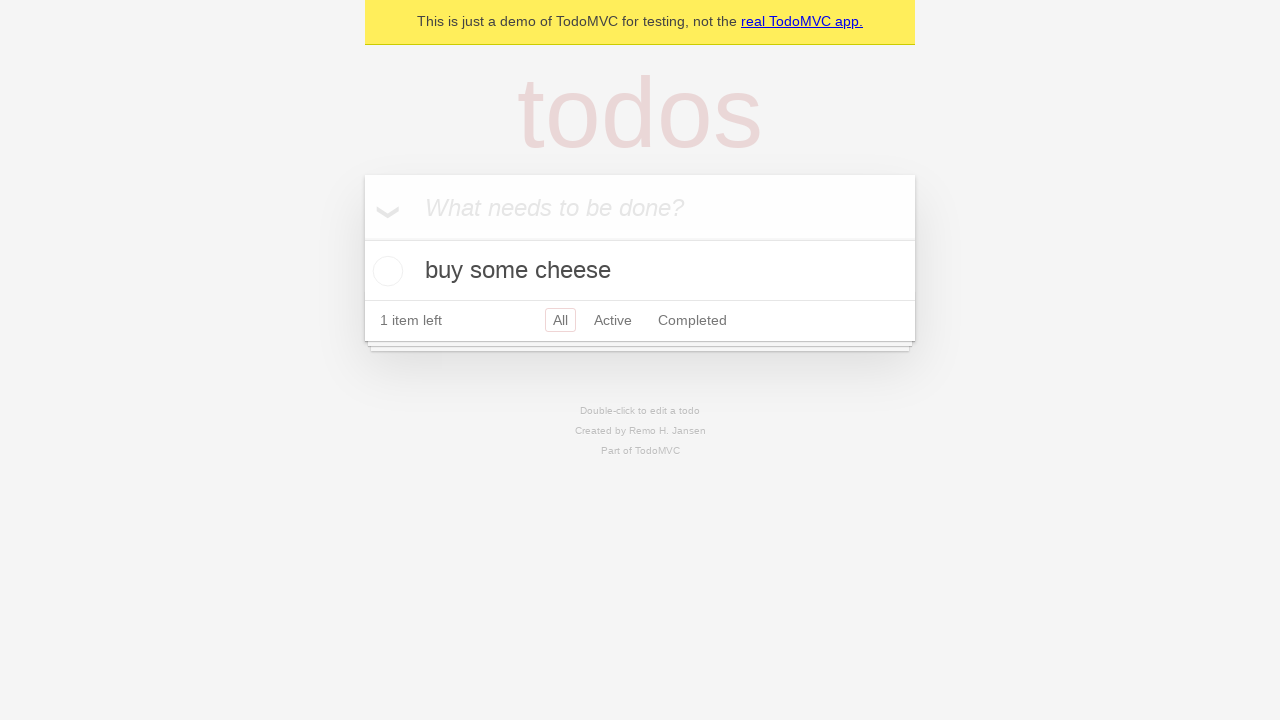

Filled new todo input with 'feed the cat' on .new-todo
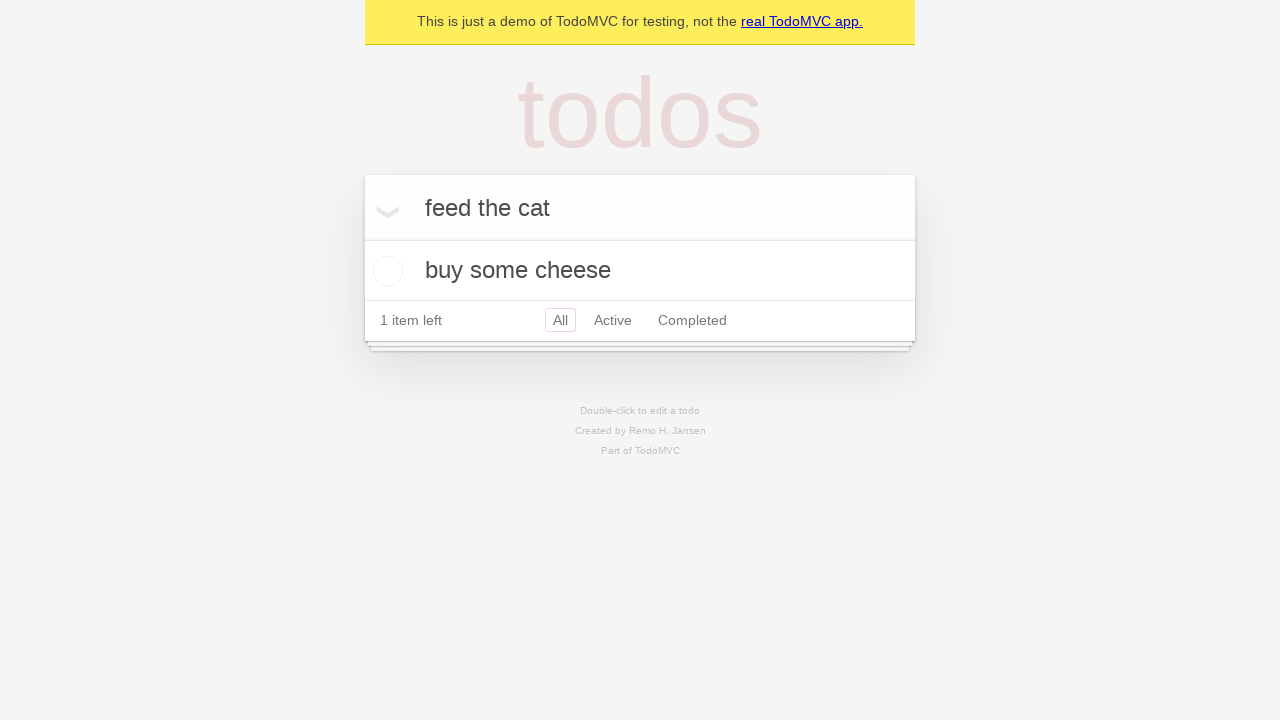

Pressed Enter to create second todo on .new-todo
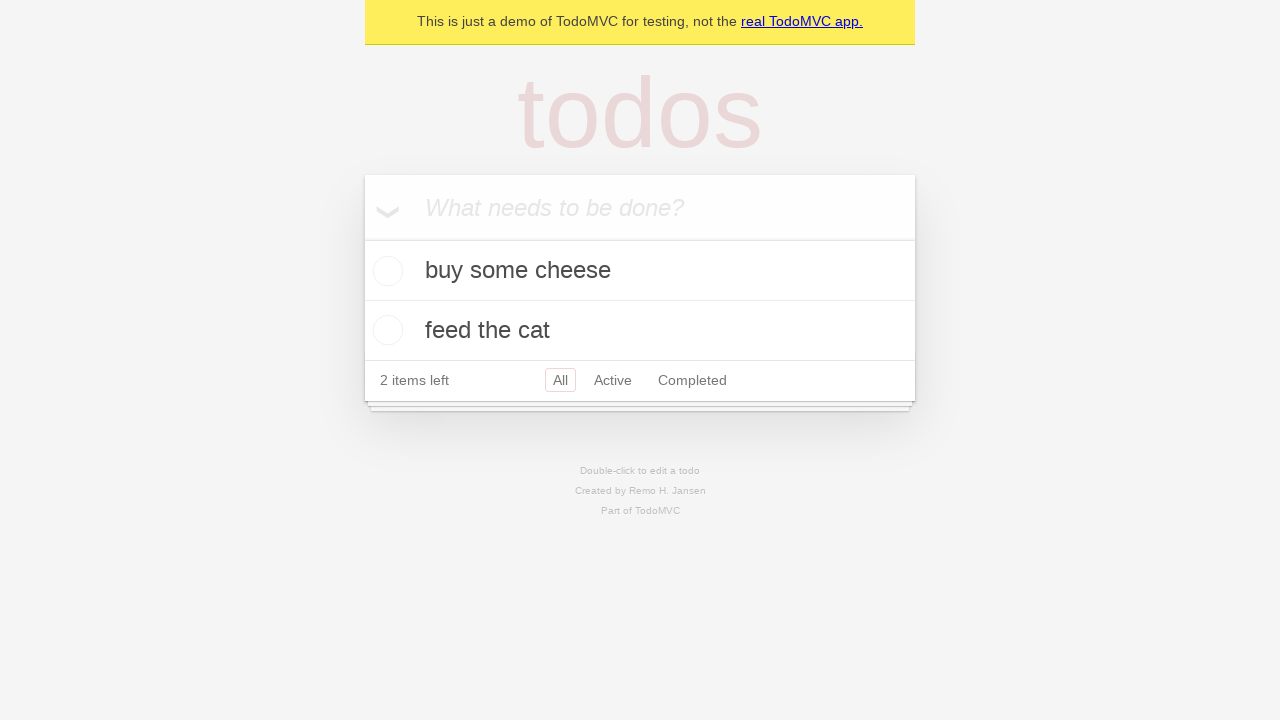

Filled new todo input with 'book a doctors appointment' on .new-todo
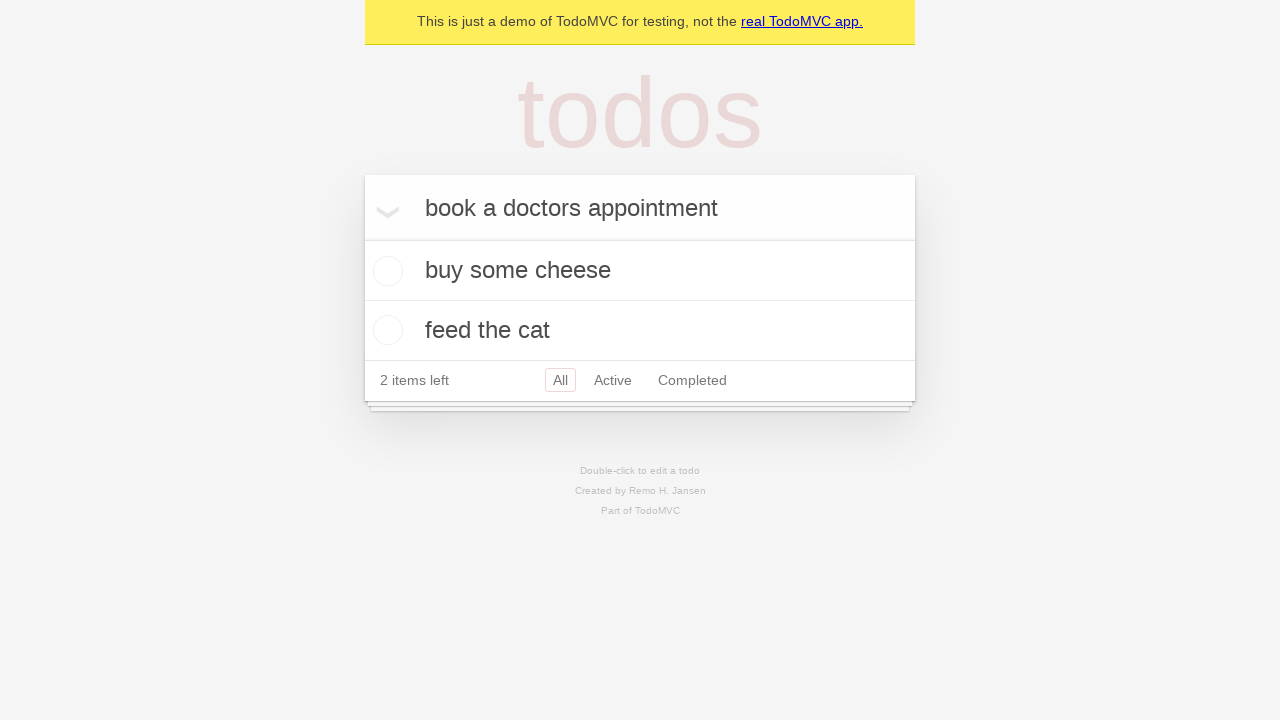

Pressed Enter to create third todo on .new-todo
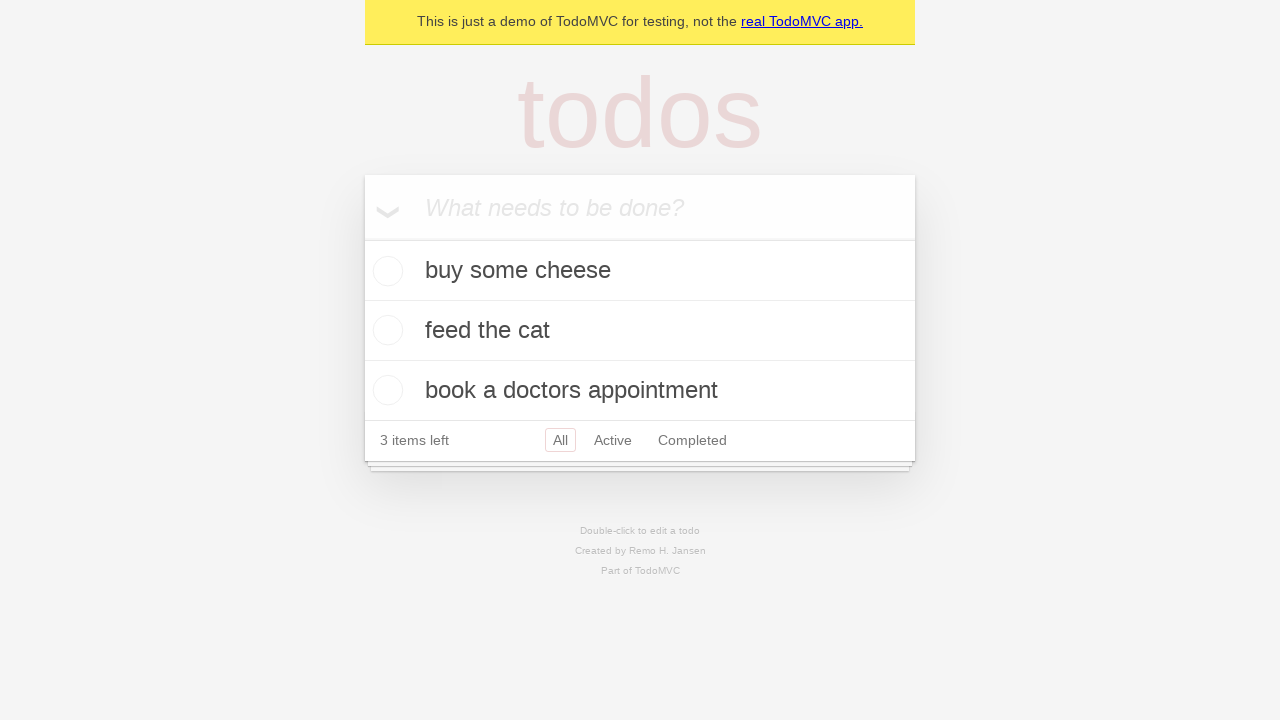

Checked the second todo item to mark it as completed at (385, 330) on .todo-list li .toggle >> nth=1
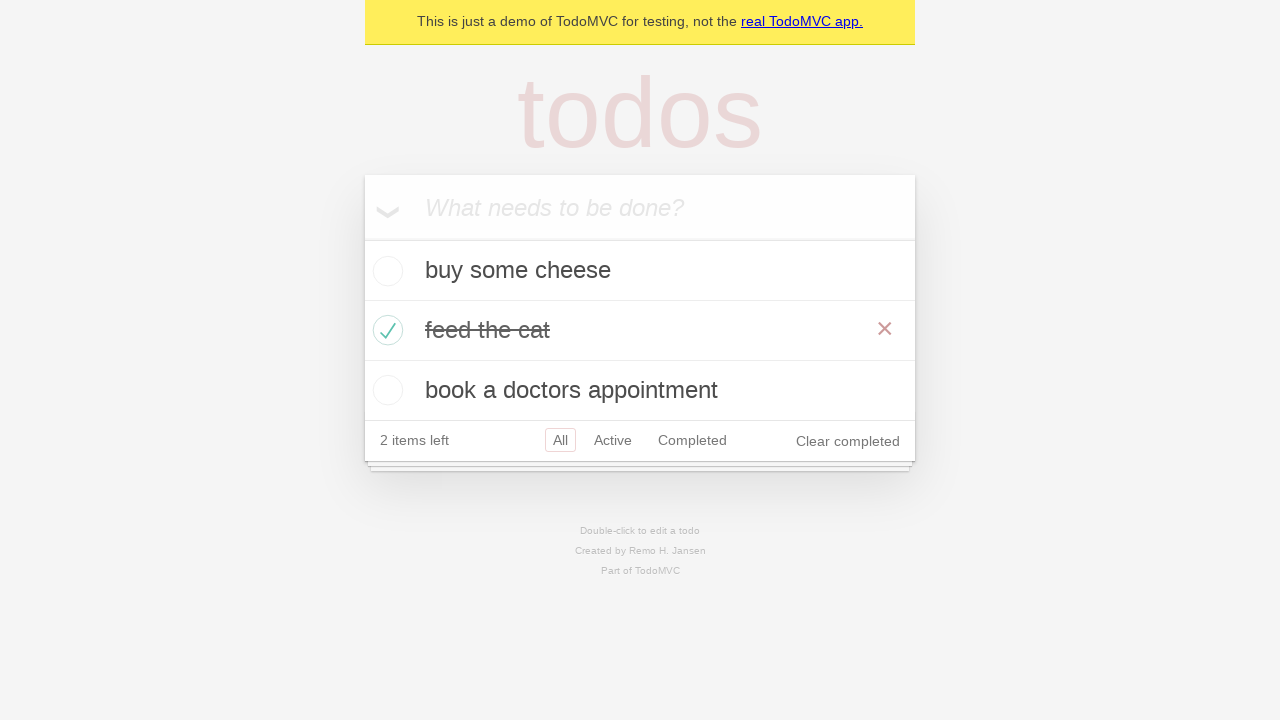

Clicked Active filter to display only active (non-completed) items at (613, 440) on .filters >> text=Active
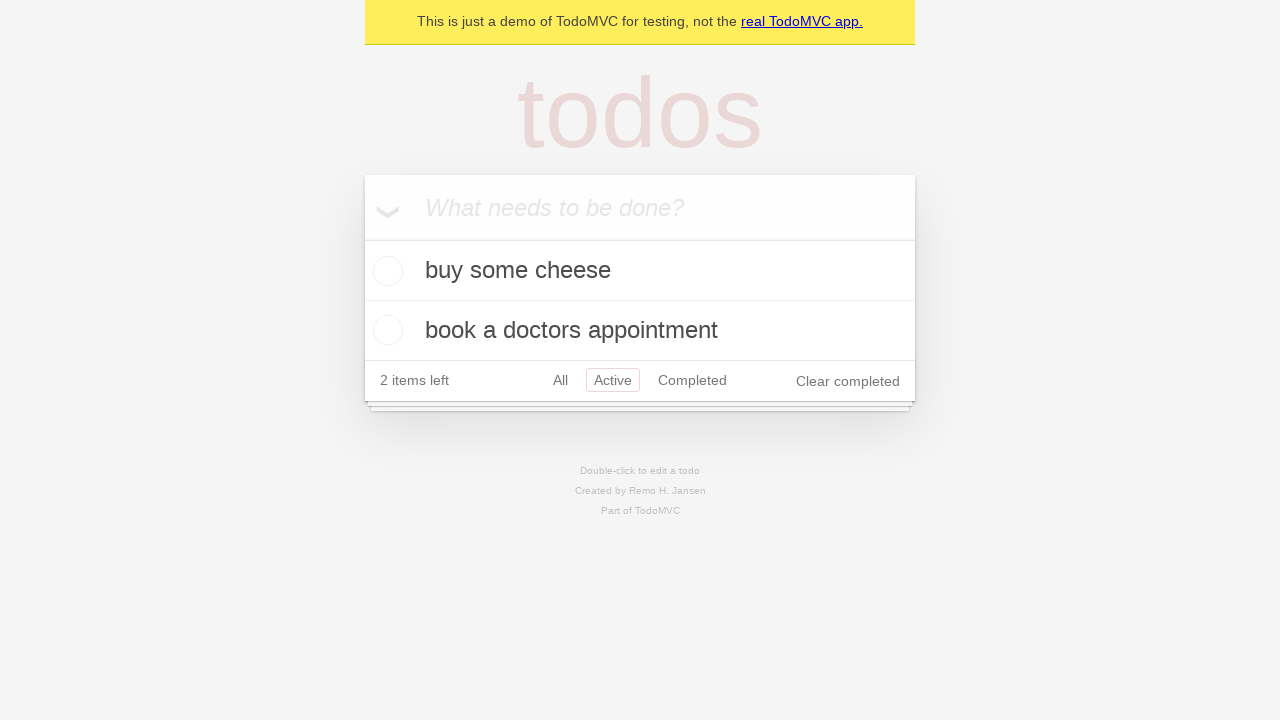

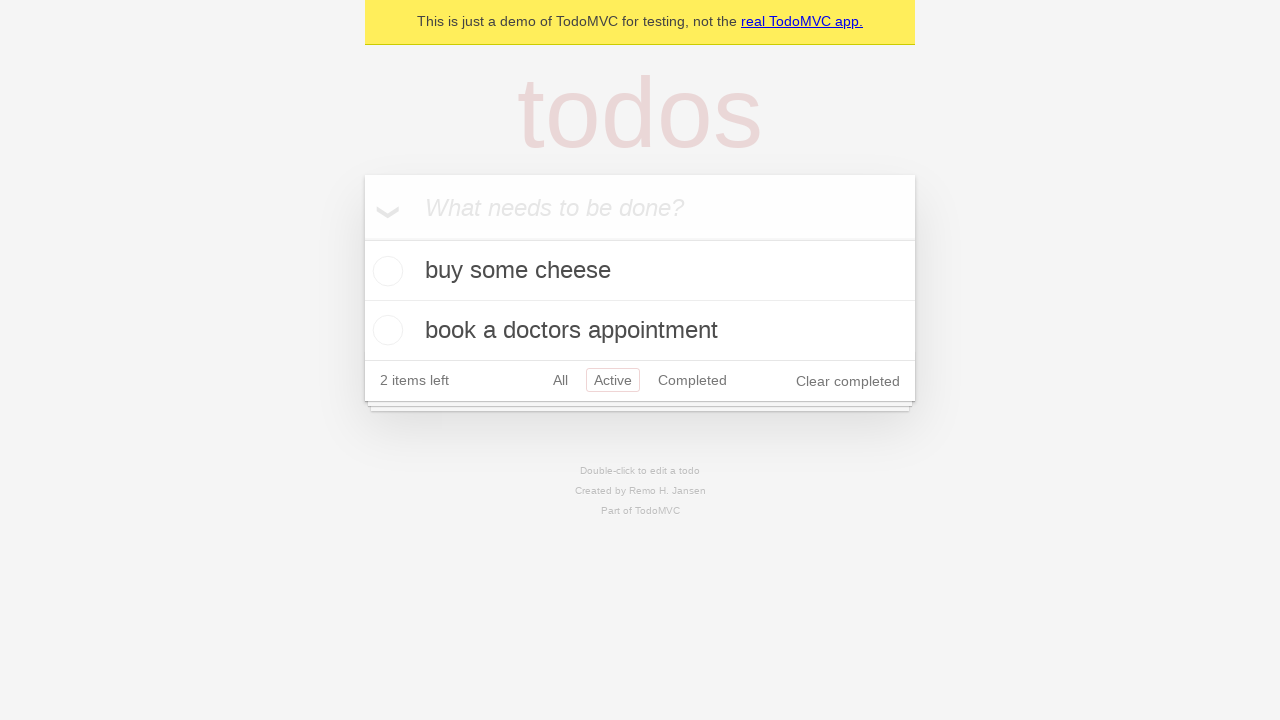